Interacts with Cleverbot.com by sending a message through the chat form and waiting for a response

Starting URL: https://www.cleverbot.com

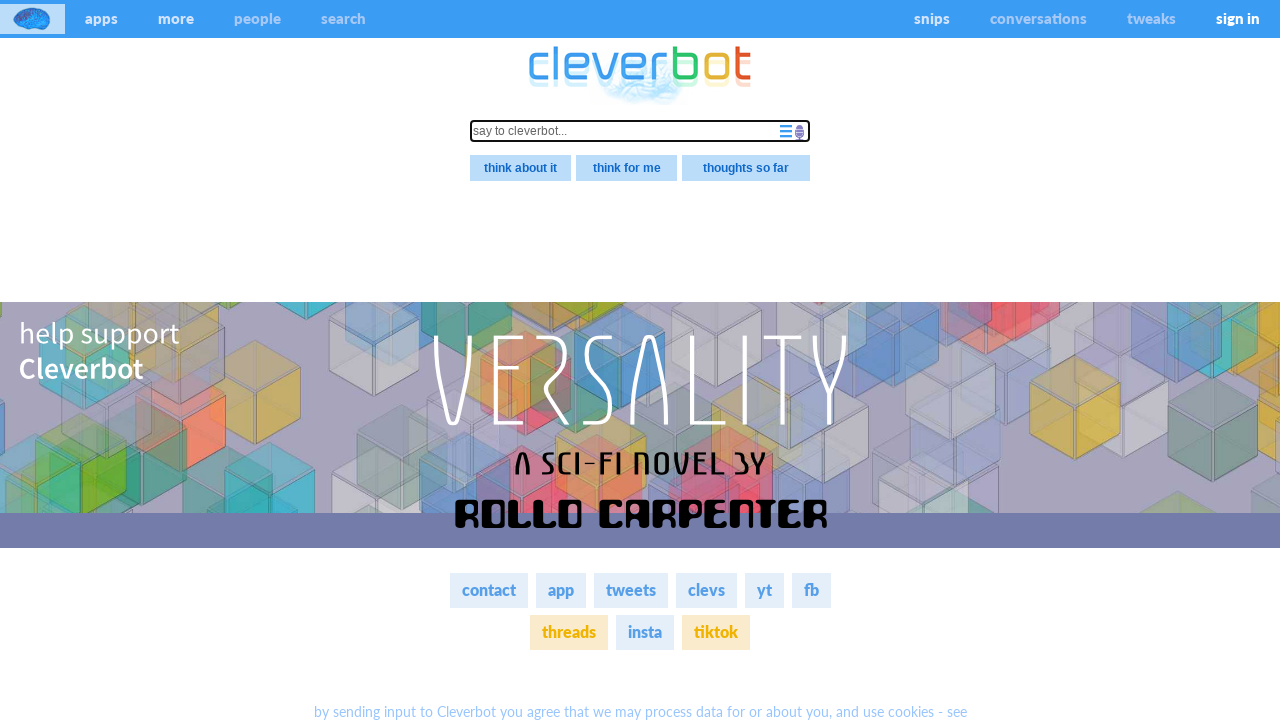

Note element not present or click timed out on #noteb
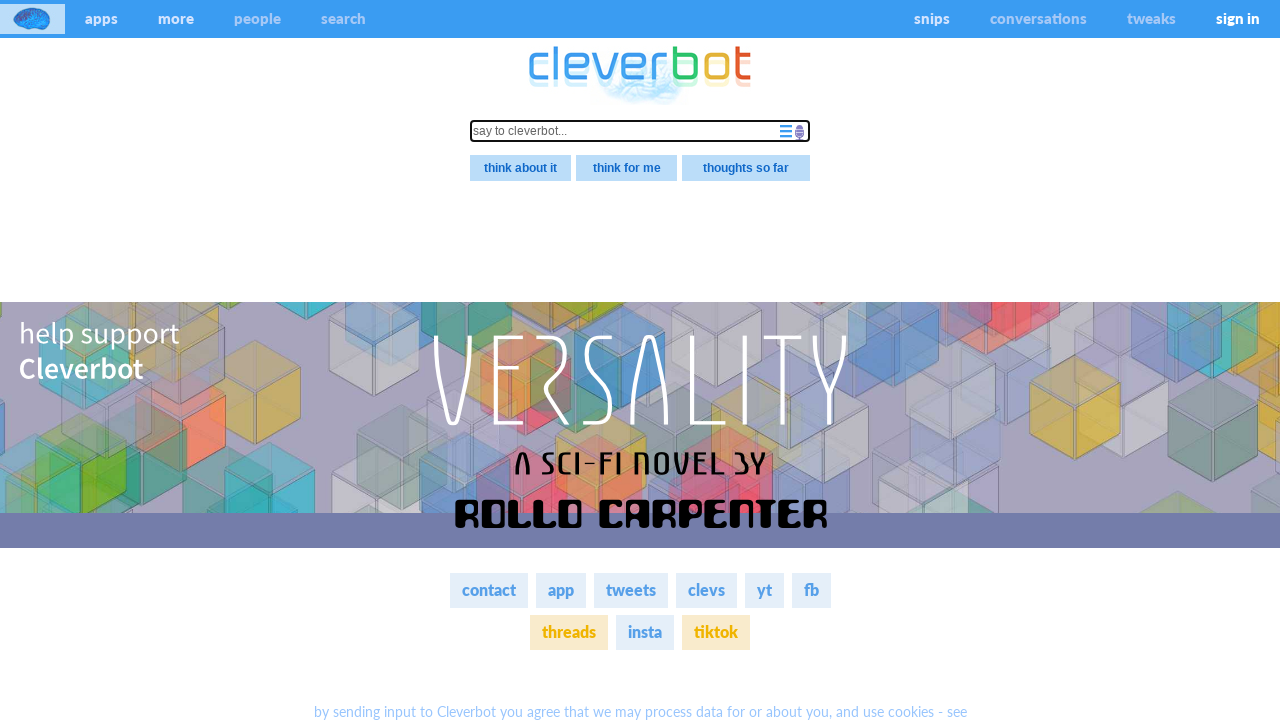

Filled chat input field with 'Hello, how are you today?' on .stimulus
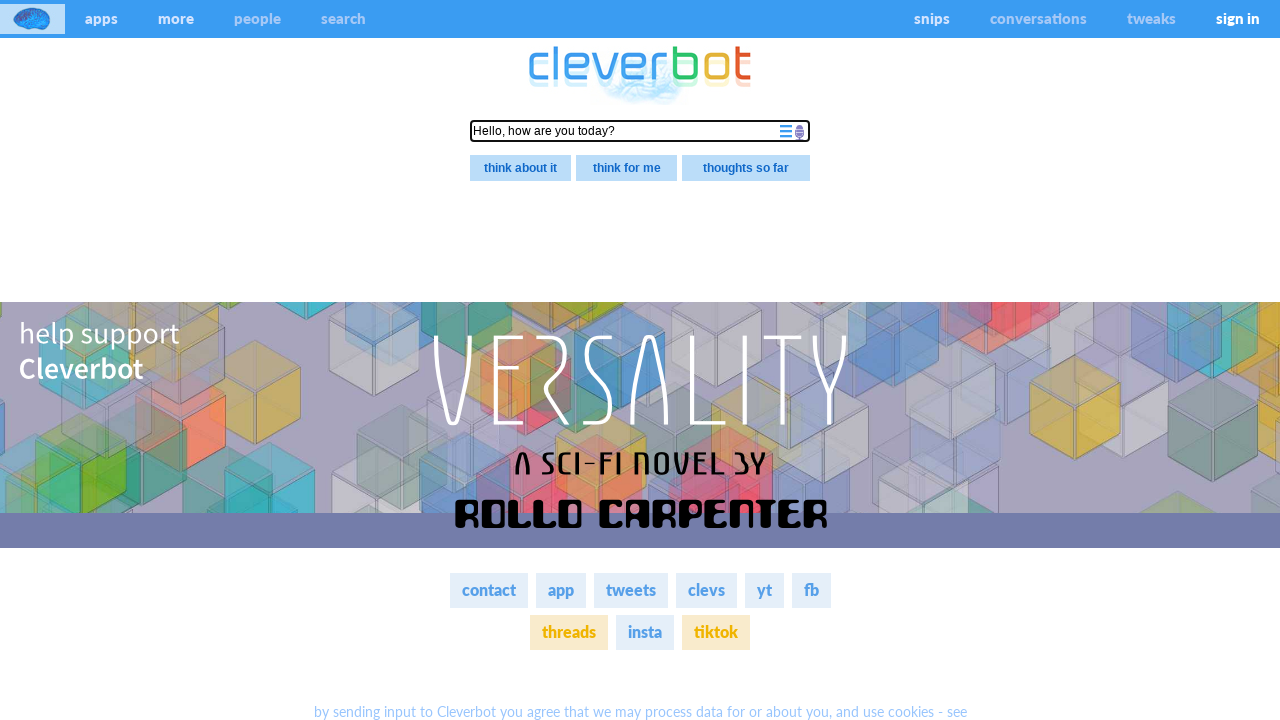

Pressed Enter to submit message to Cleverbot on .stimulus
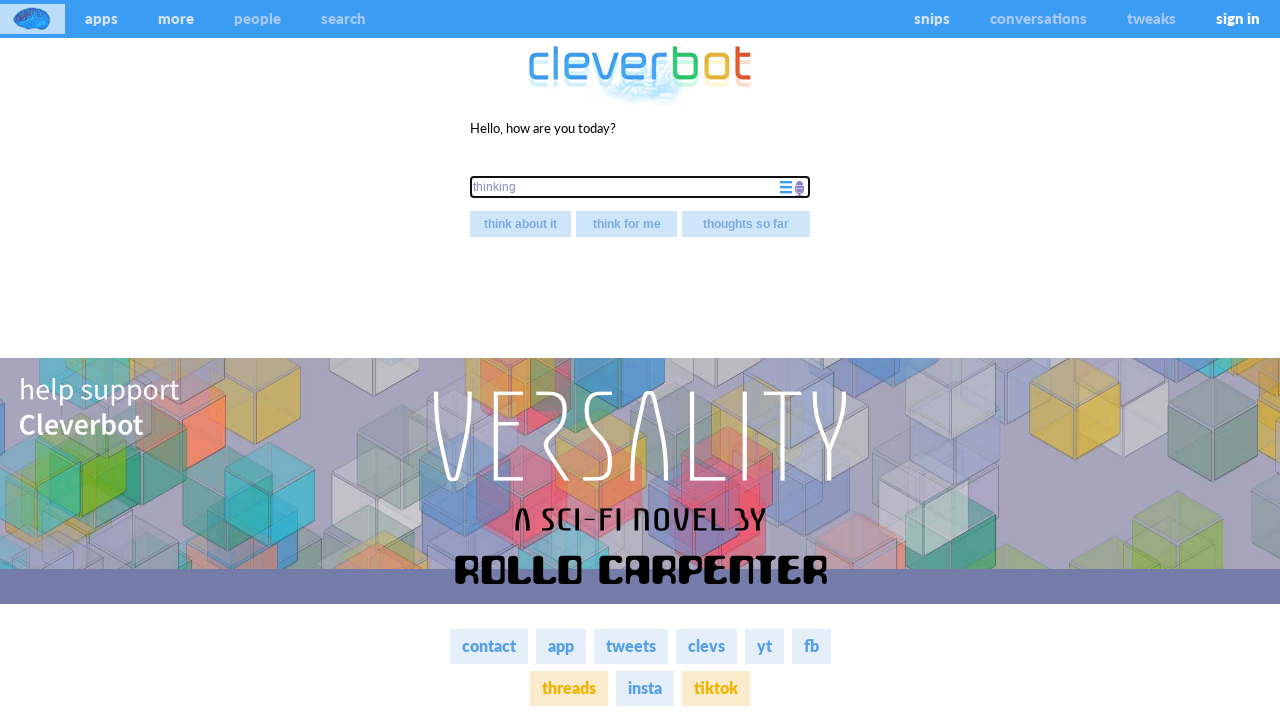

Cleverbot response appeared in #line1
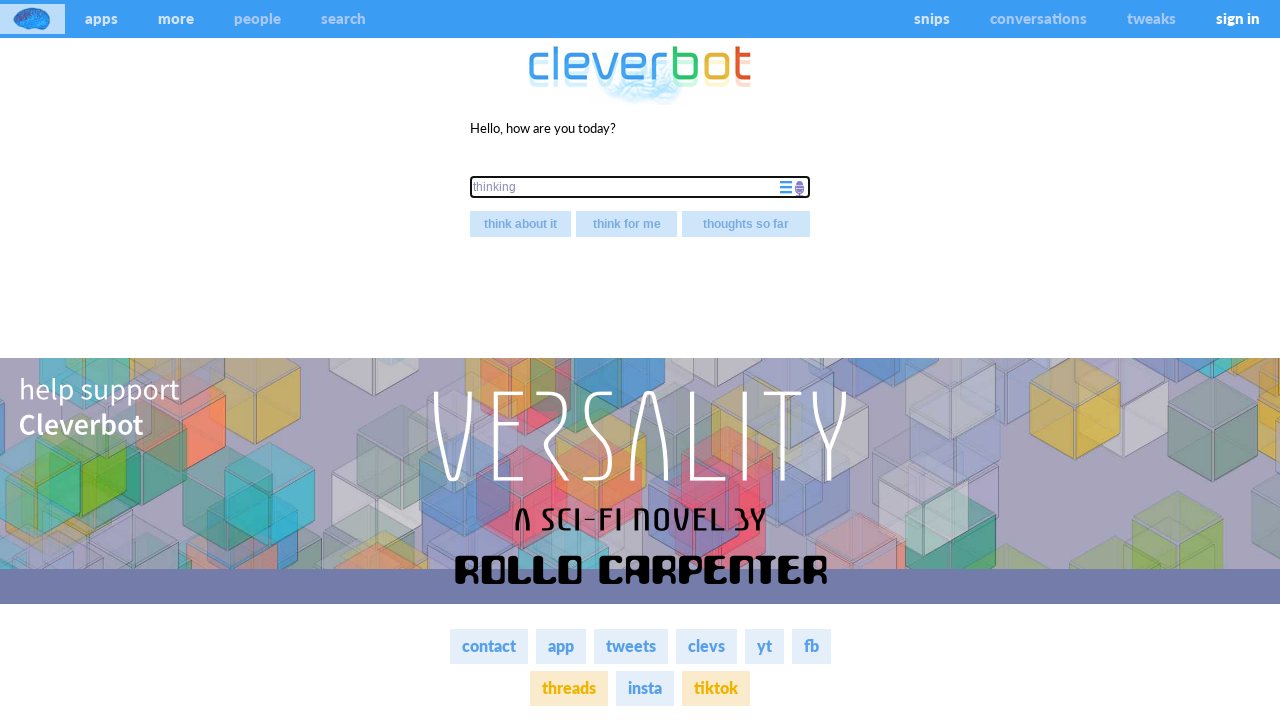

Waited 2 seconds for response to fully load
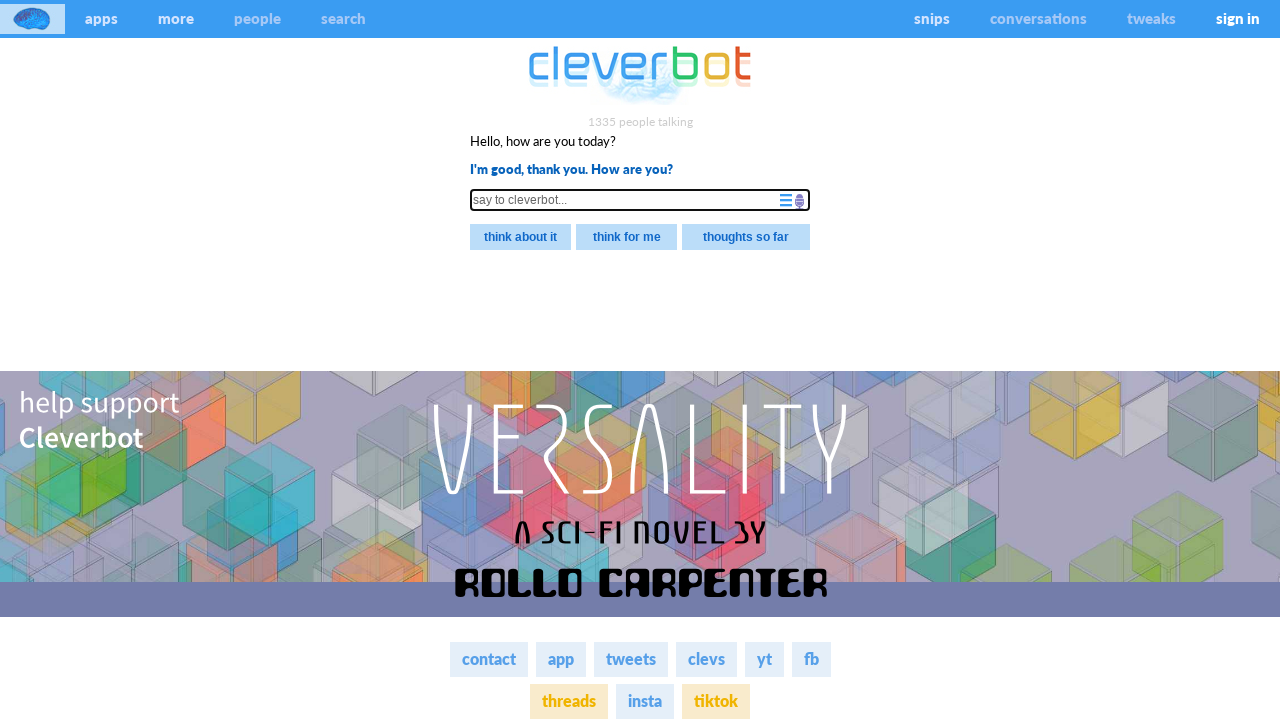

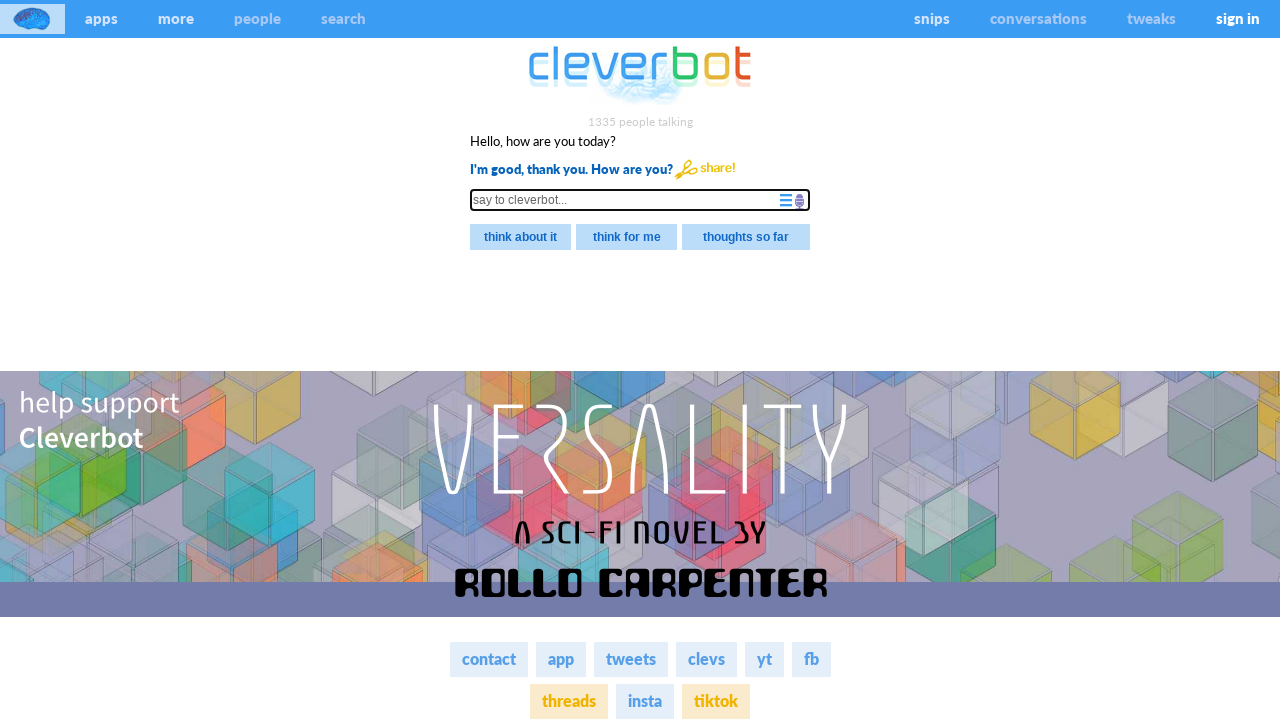